Tests that basket displays both Total and Subtotal sections

Starting URL: https://practice.automationtesting.in

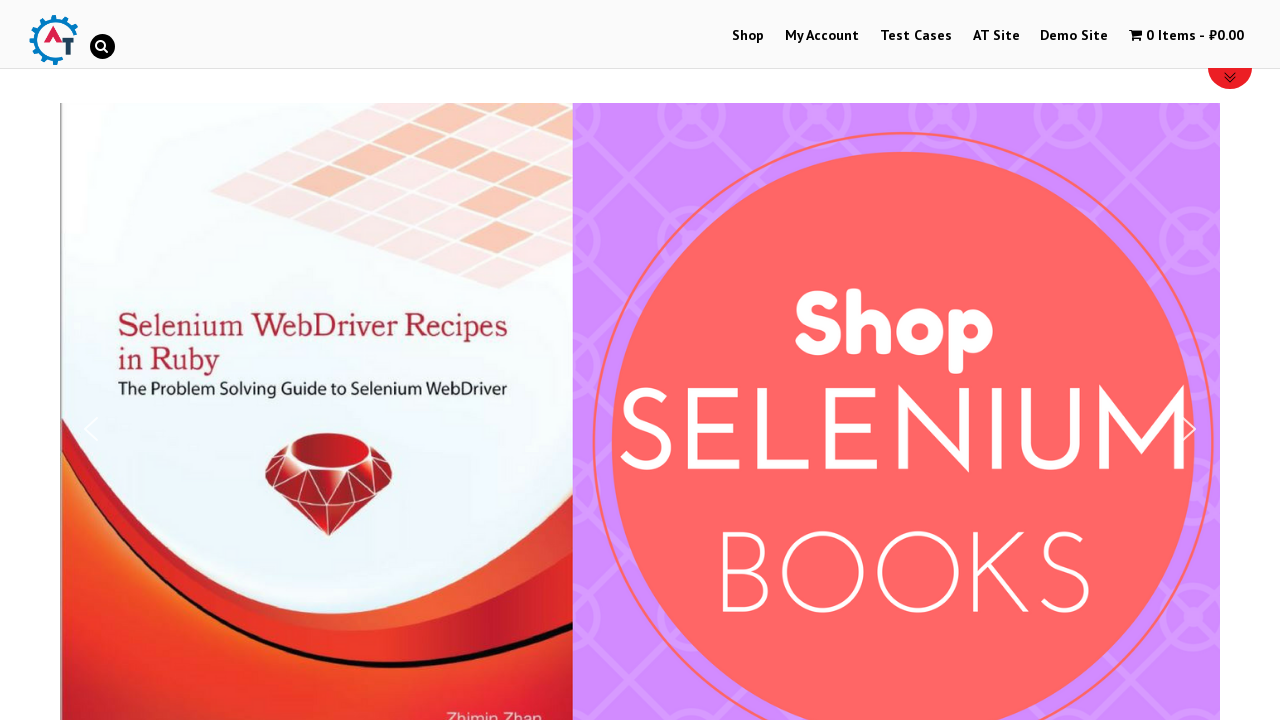

Clicked on Shop link at (748, 36) on xpath=//a[contains(text(),"Shop")]
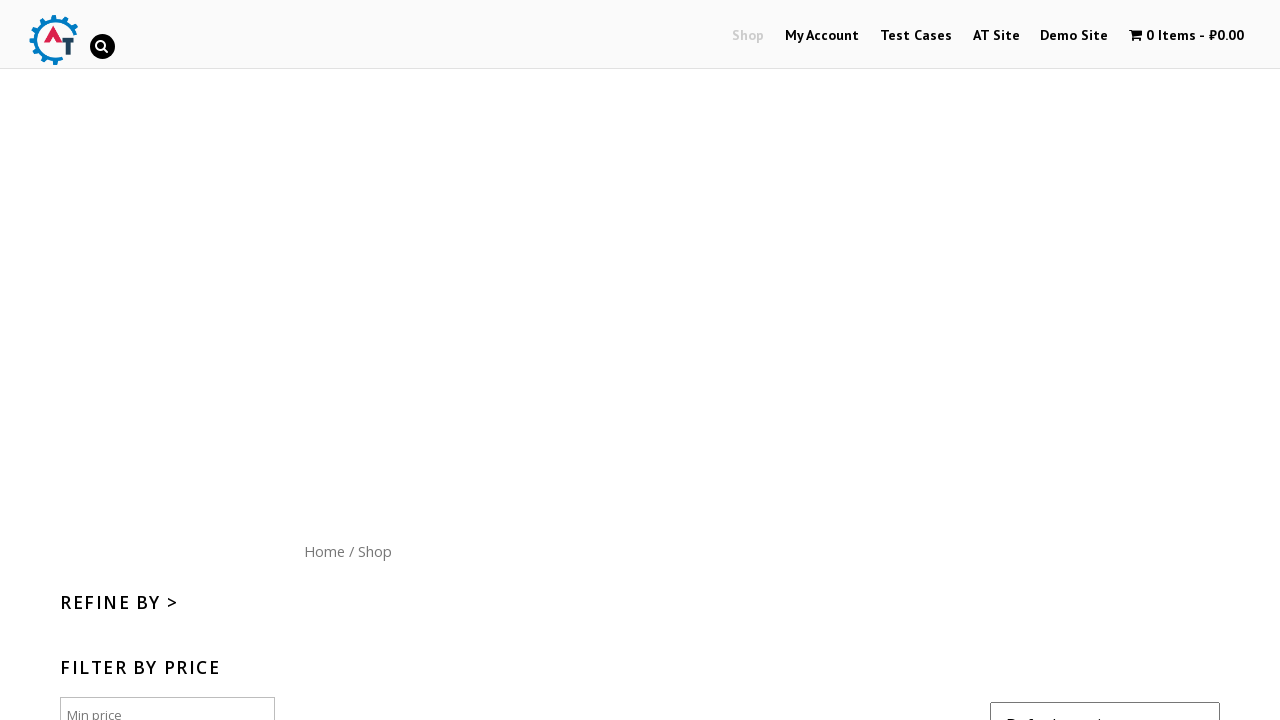

Shop page loaded
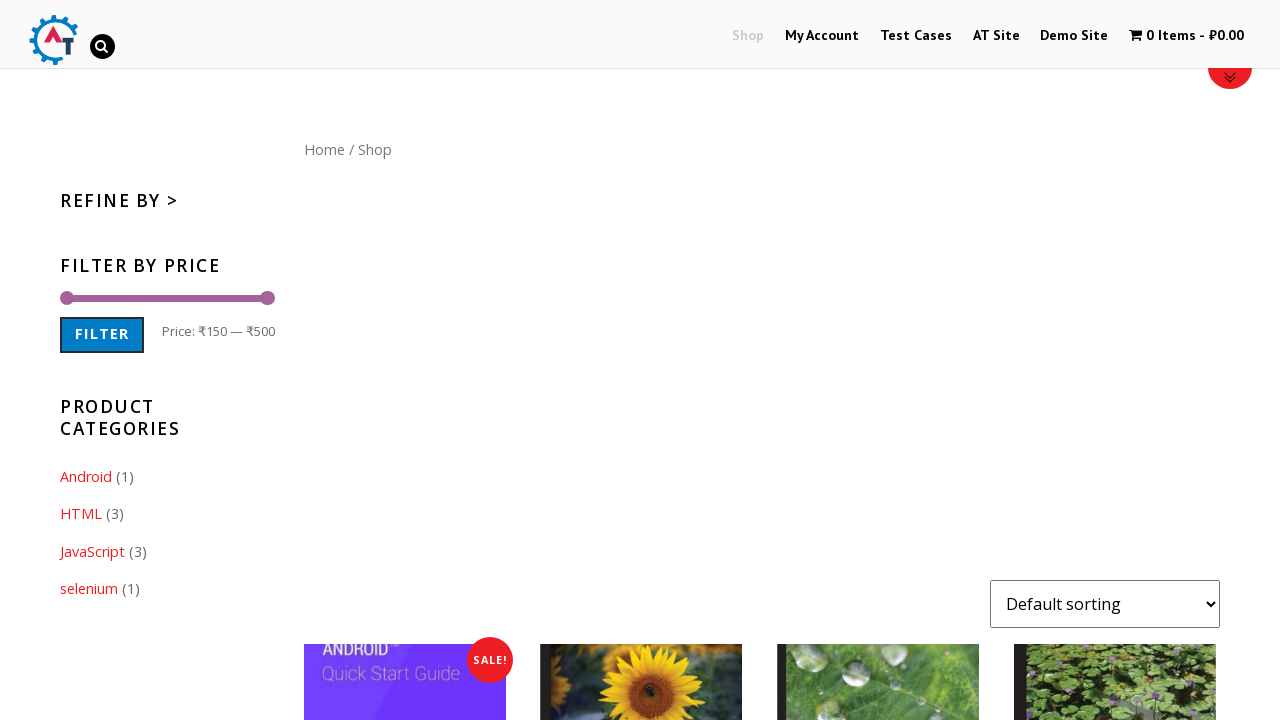

Clicked on Home link at (324, 149) on xpath=//a[contains(text(),"Home")]
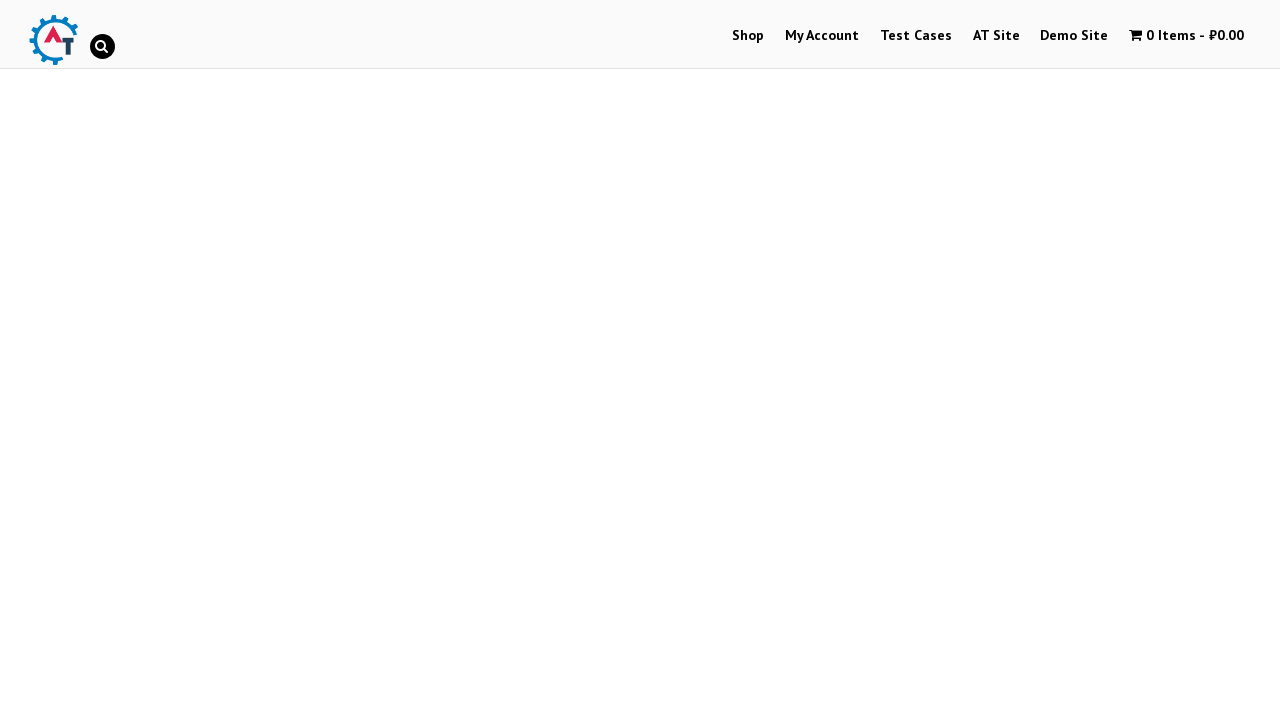

Home category page loaded
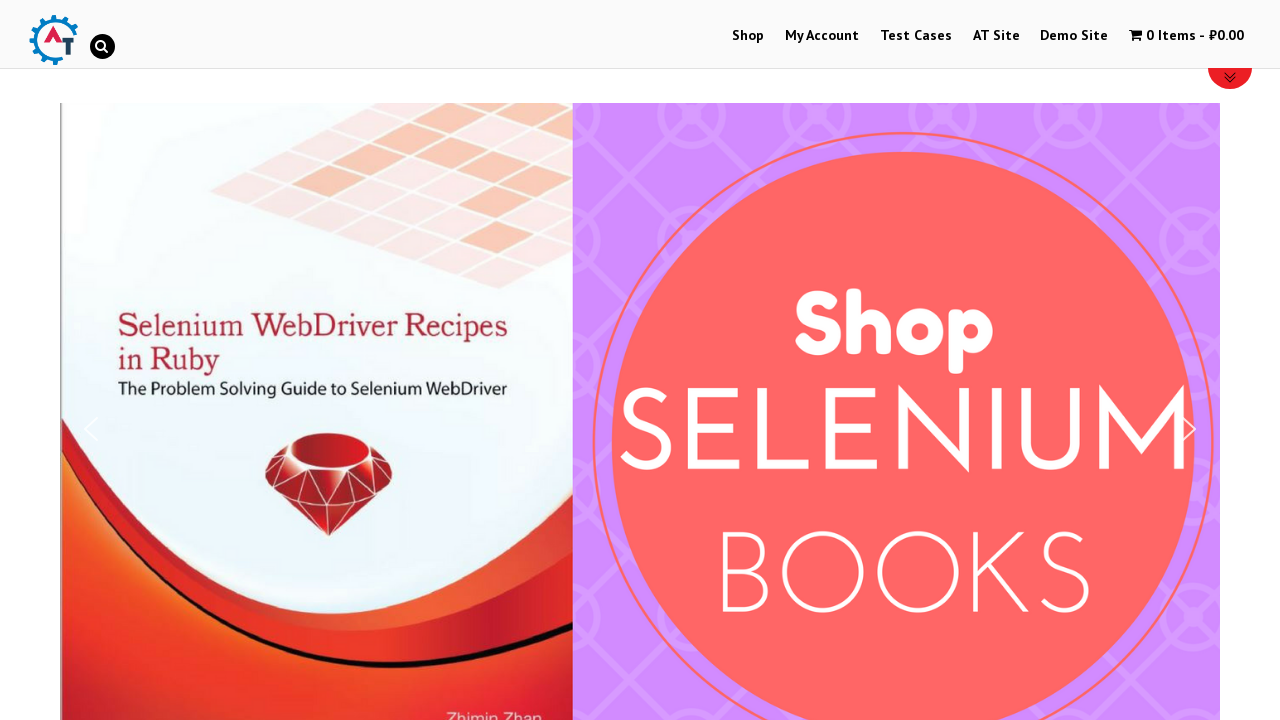

Clicked on Mastering JavaScript book at (1039, 361) on xpath=//img[@title="Mastering JavaScript"]
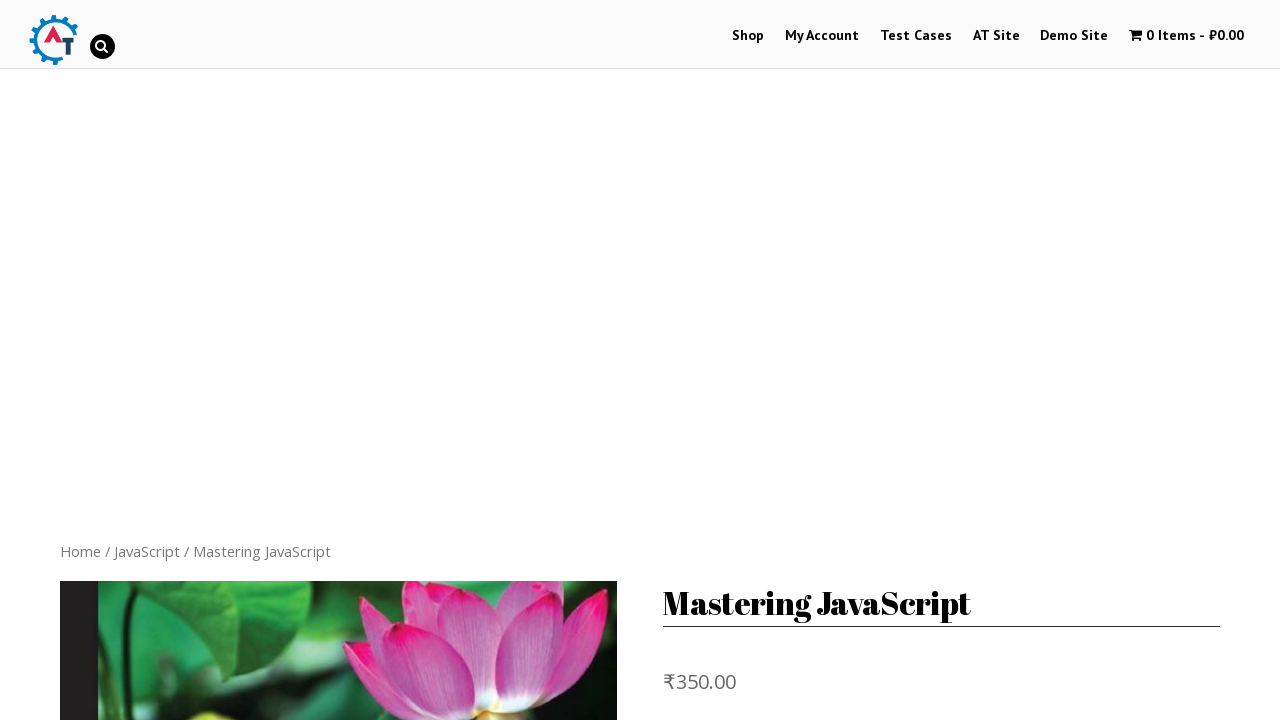

Product details page loaded
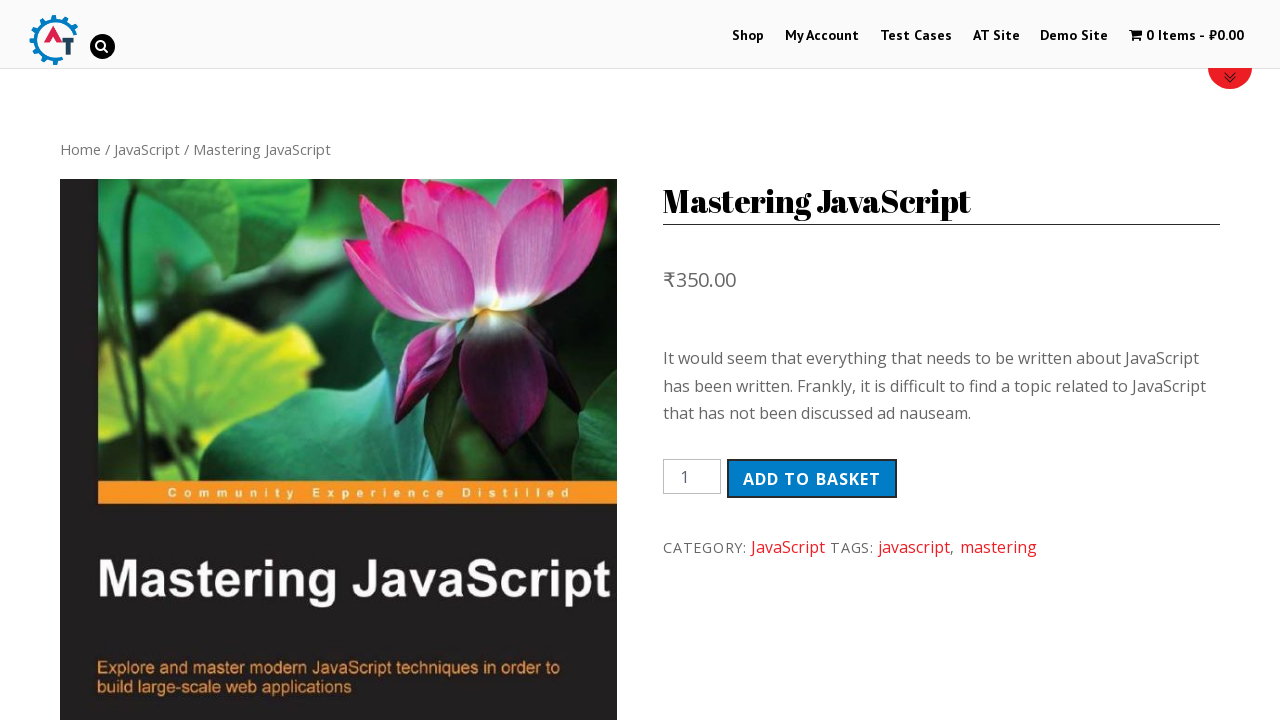

Clicked Add to basket button at (812, 479) on xpath=//button[contains(text(), "Add to basket")]
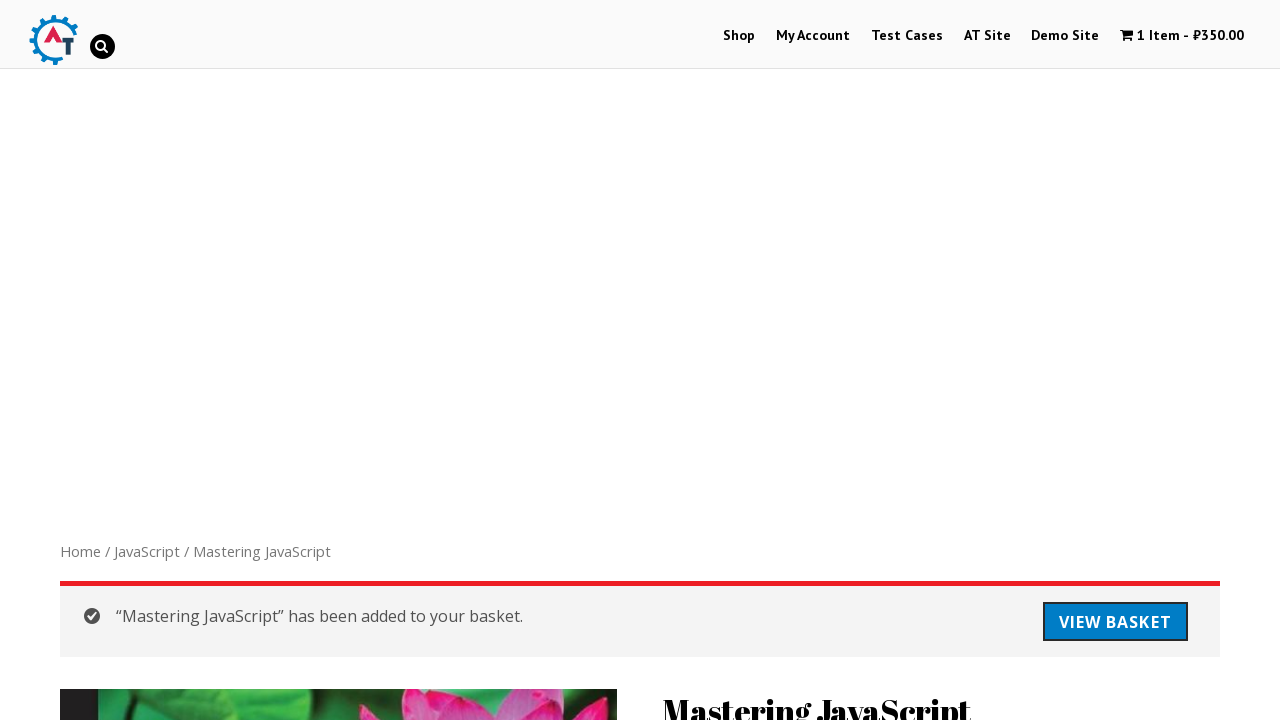

Waited 1 second for add to basket action to complete
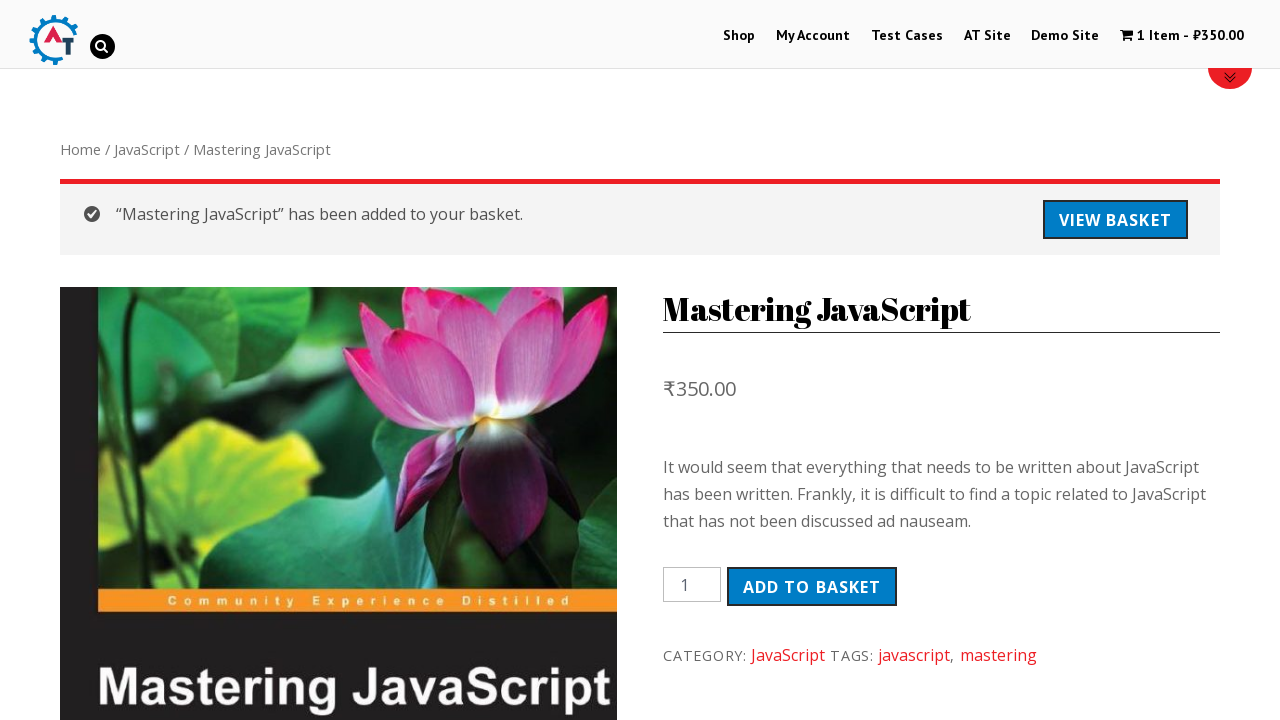

Clicked on View Basket link at (1115, 220) on xpath=//a[contains(text(), "View Basket")]
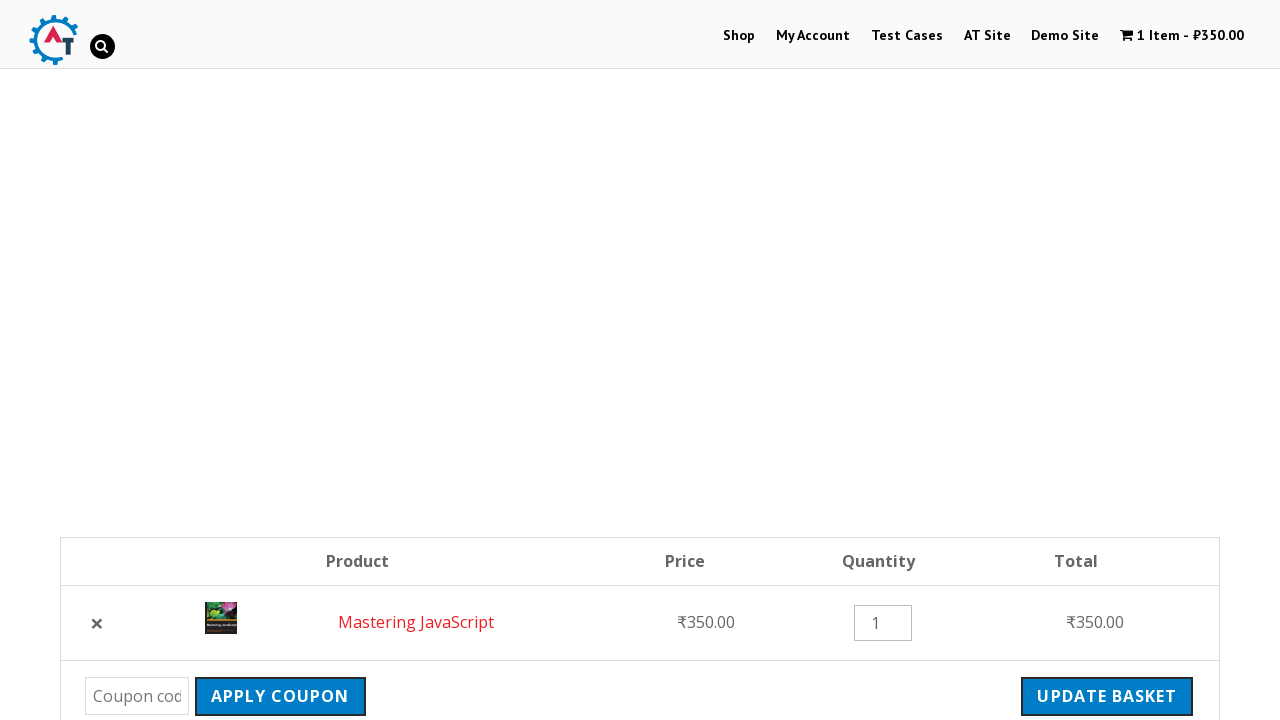

Basket page loaded
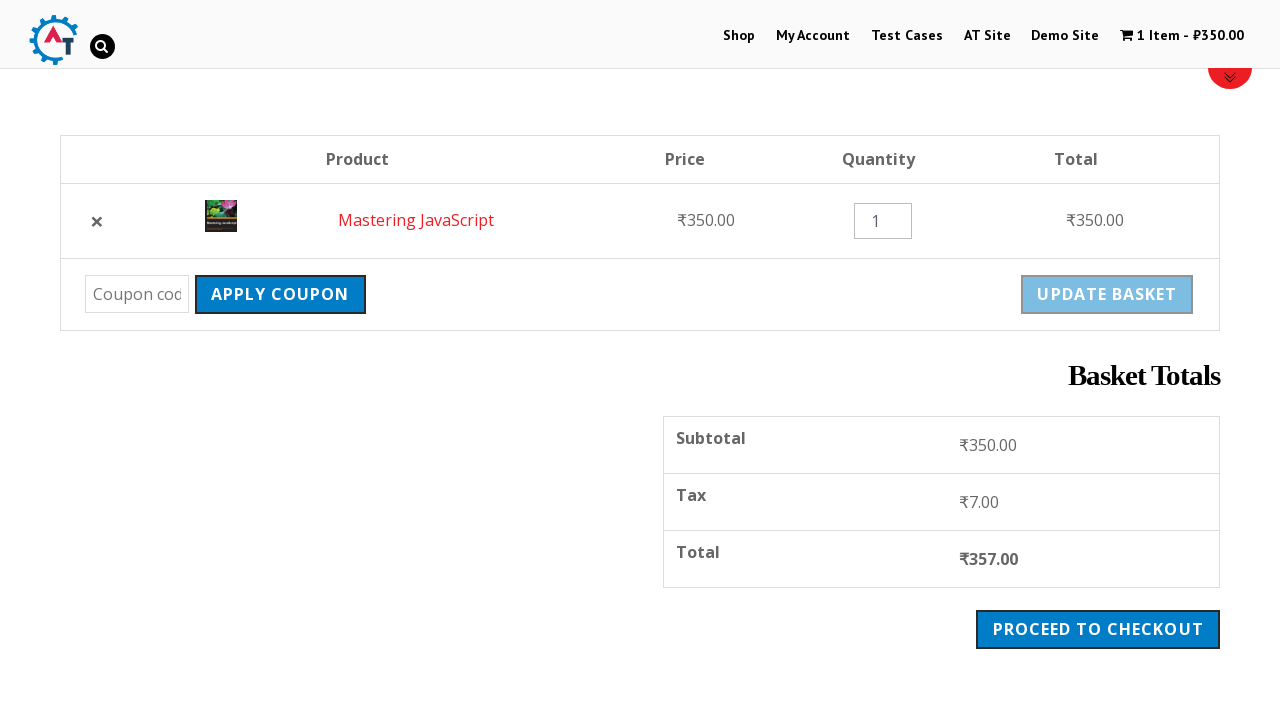

Total section is visible in basket
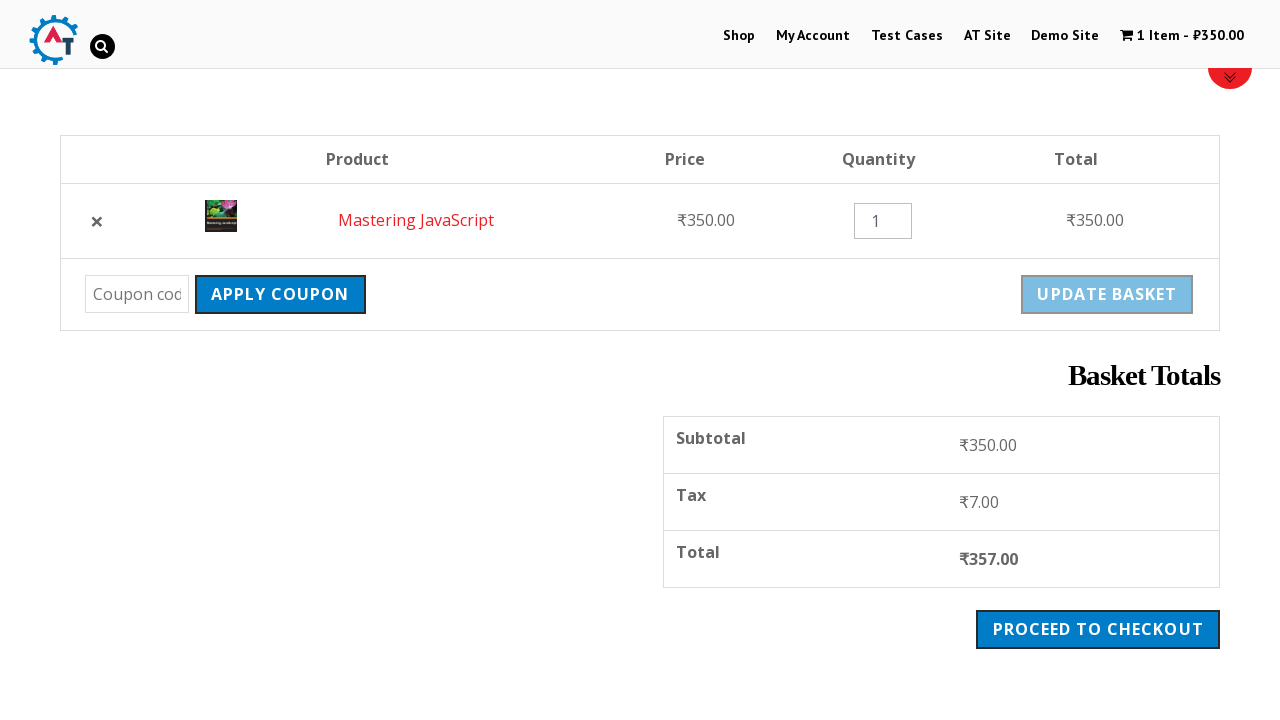

Subtotal section is visible in basket
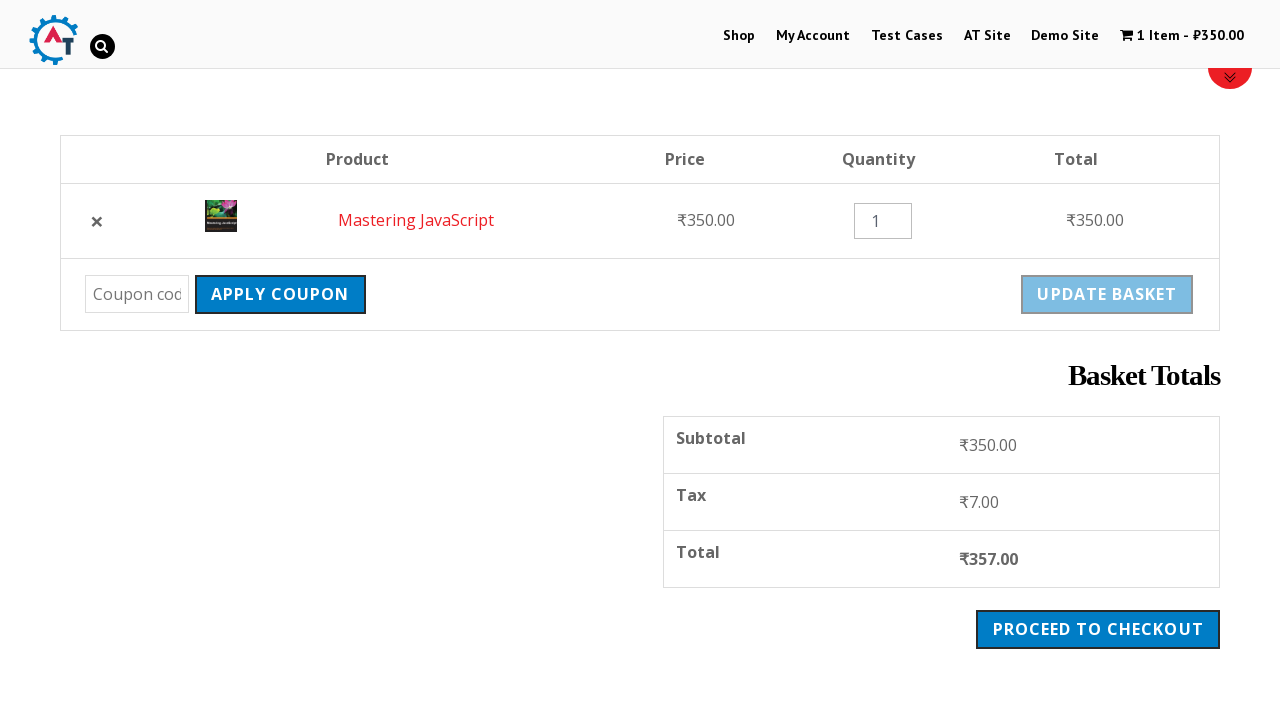

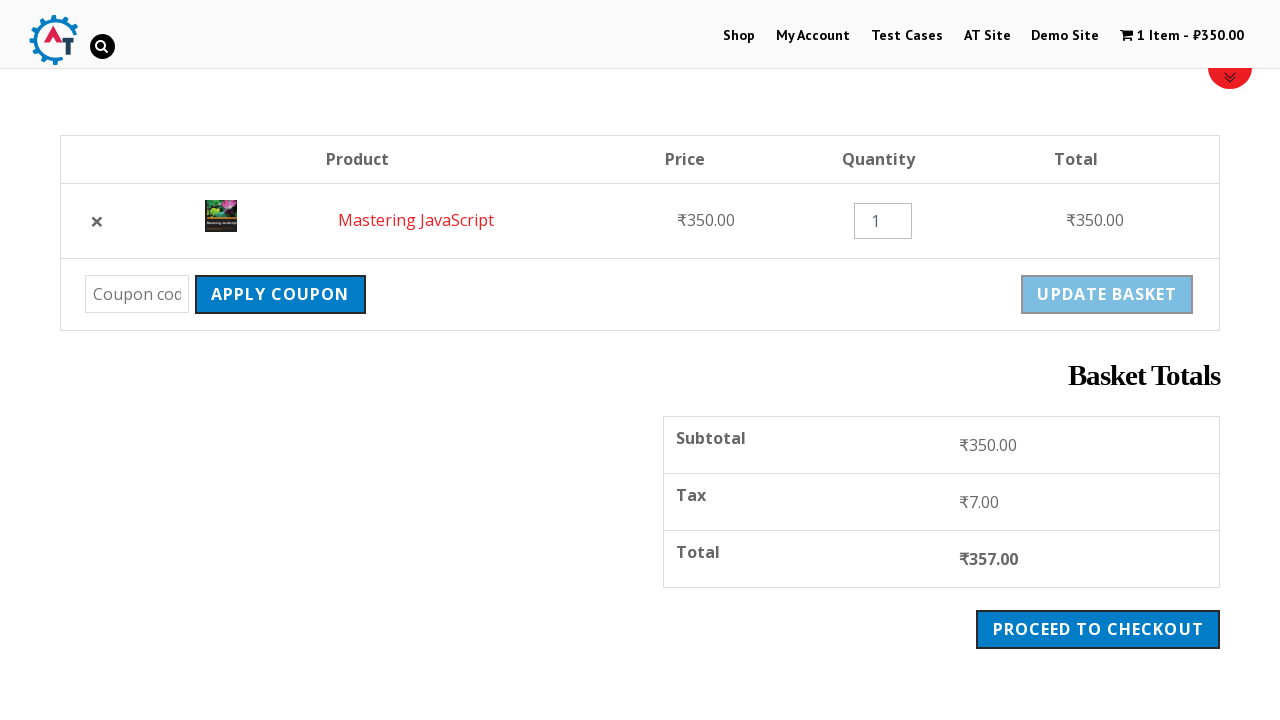